Tests dropdown selection by selecting an option using index position

Starting URL: http://only-testing-blog.blogspot.in/2013/09/testing.html

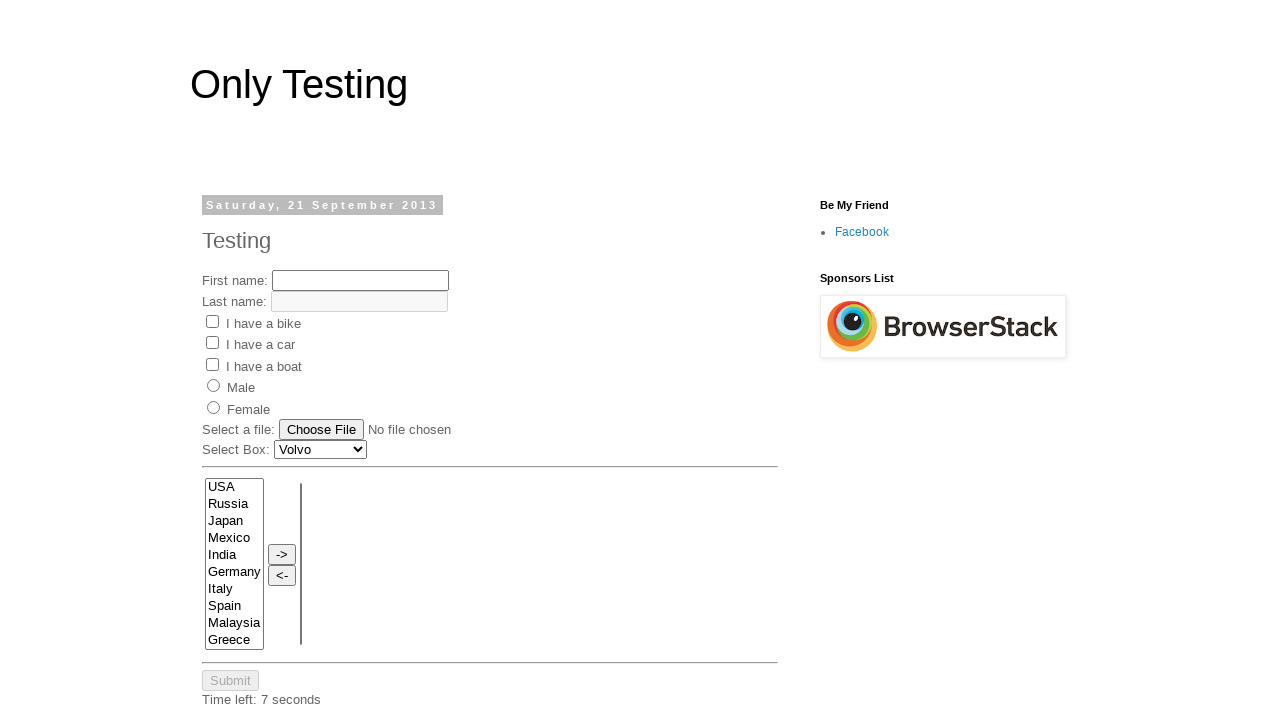

Located dropdown element by xpath
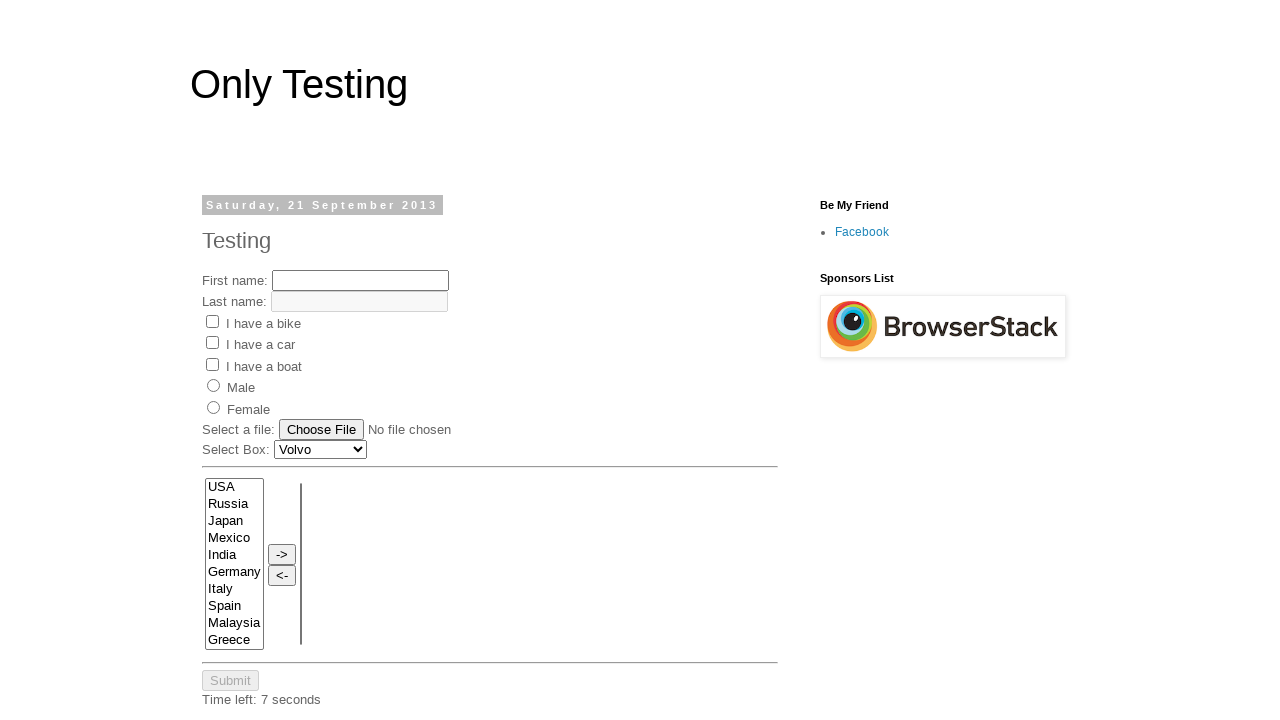

Selected option at index 2 from dropdown on xpath=.//*[@id='post-body-7114928646577071695']/div[1]/div[1]/select
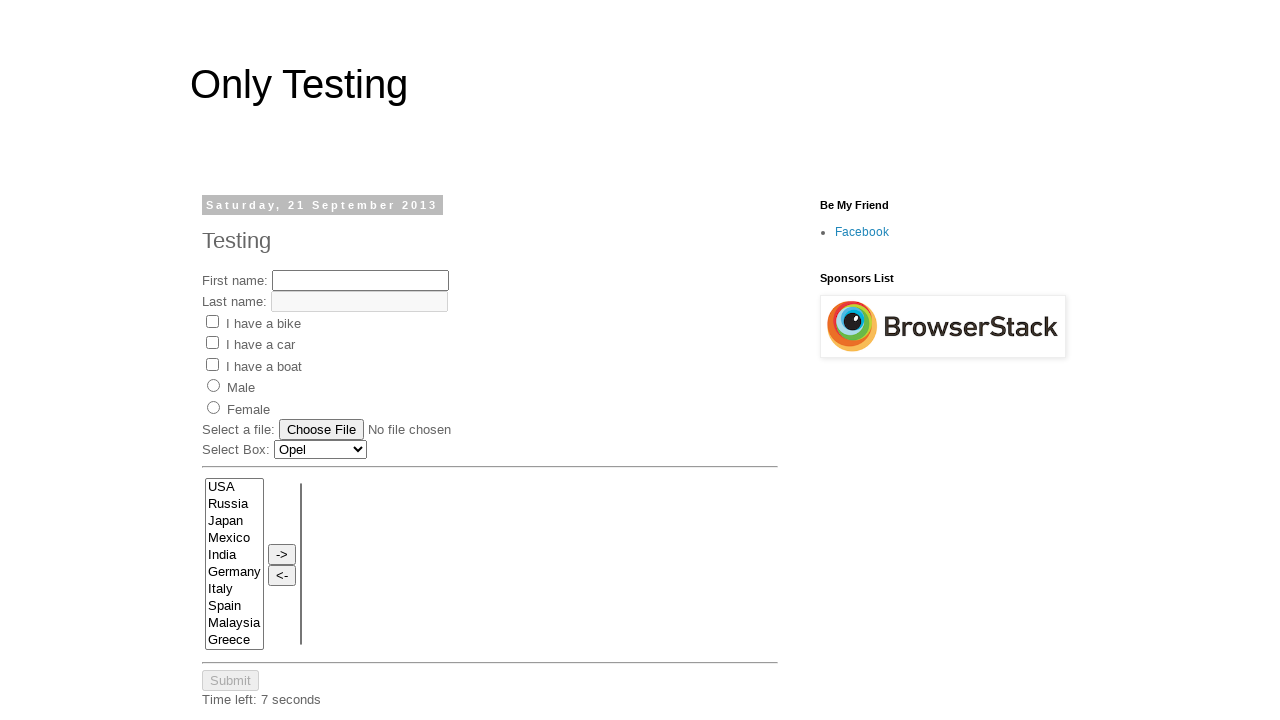

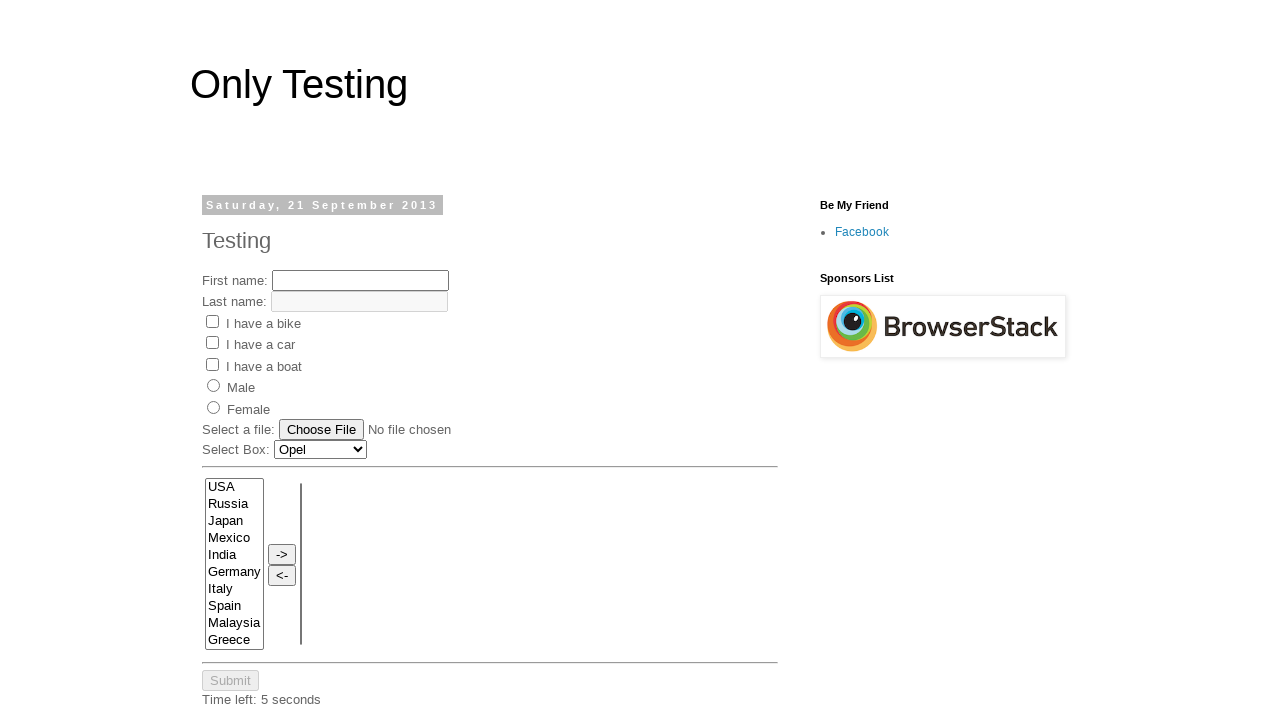